Tests dynamic click button functionality with a regular click.

Starting URL: https://demoqa.com/buttons

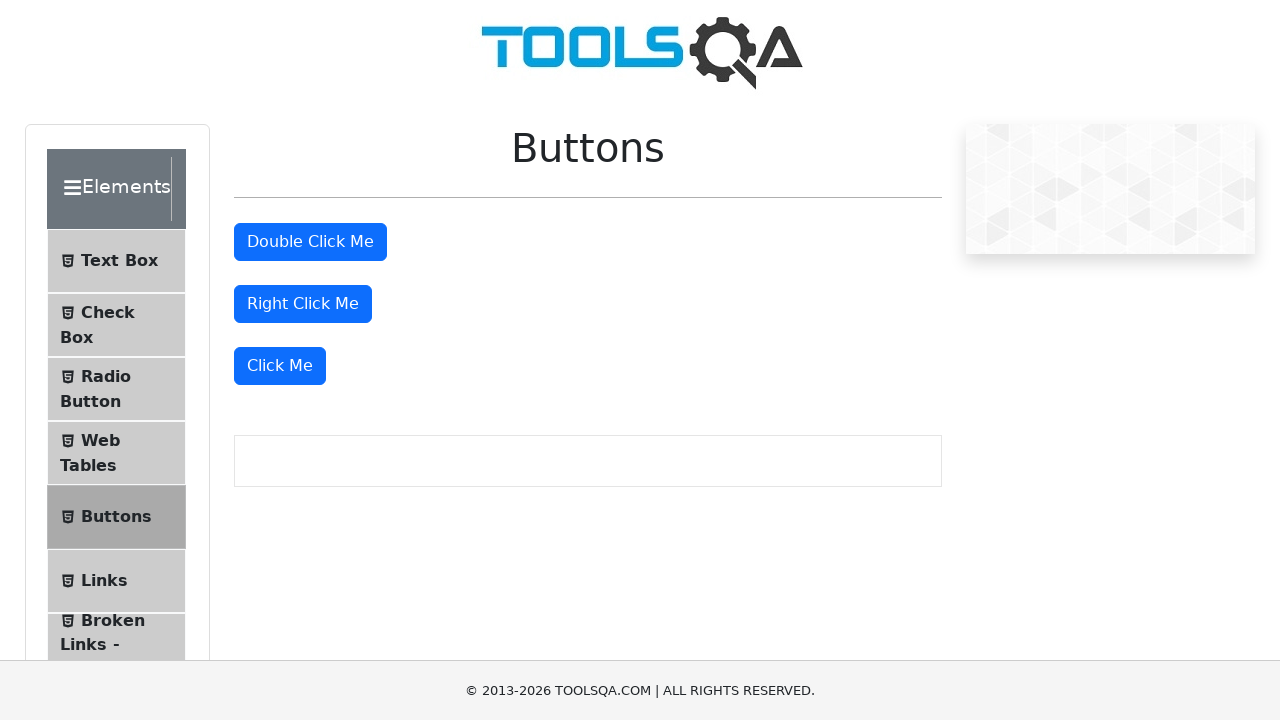

Clicked 'Click Me' button to test dynamic click functionality at (280, 366) on xpath=//button[text()='Click Me']
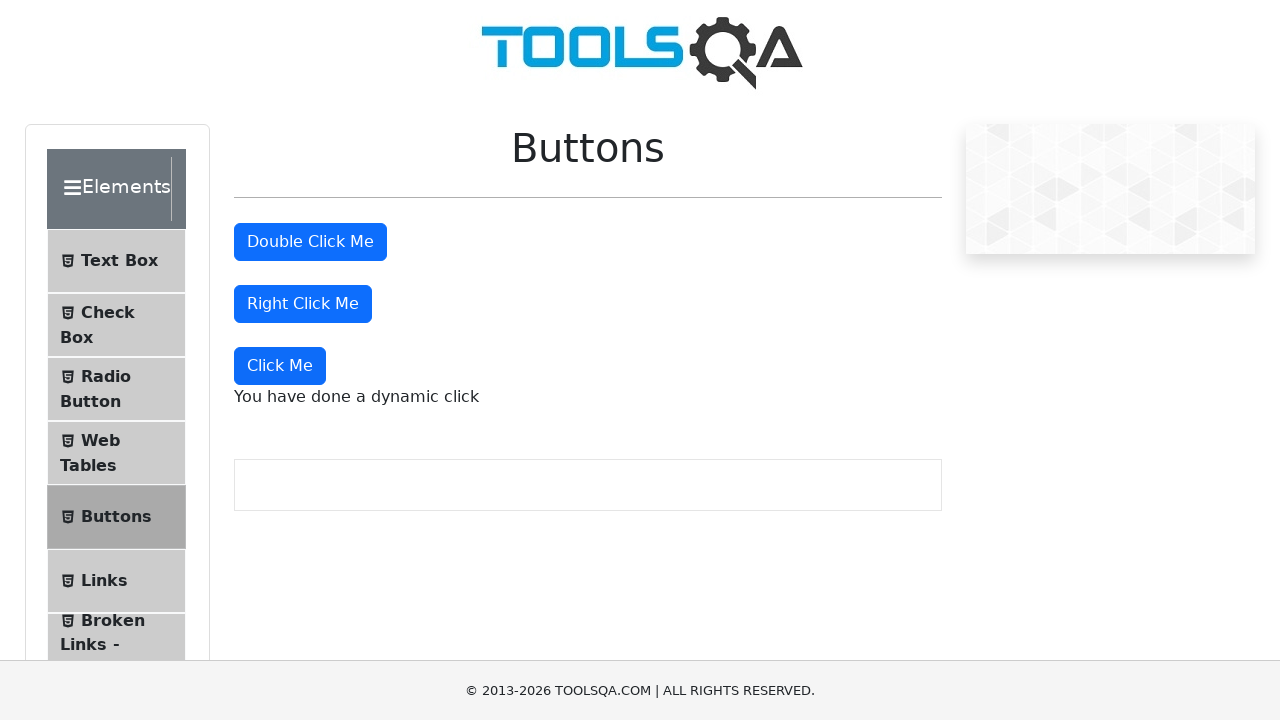

Dynamic click message appeared on the page
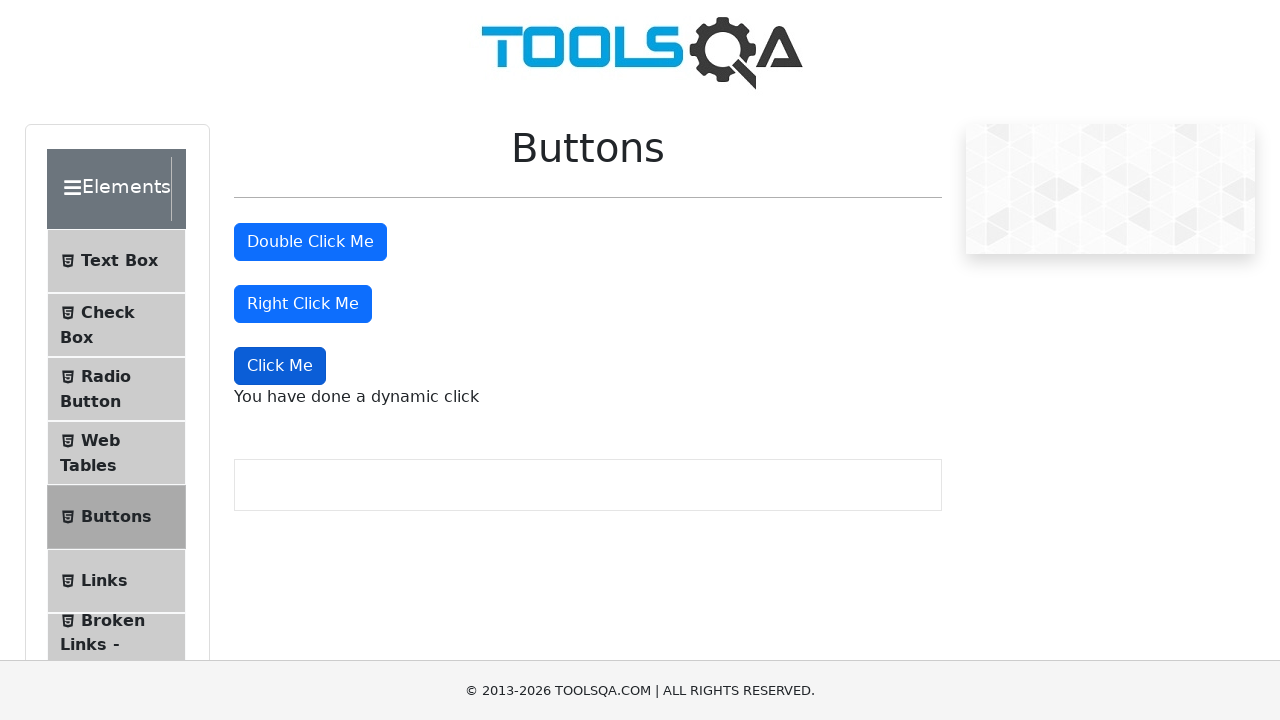

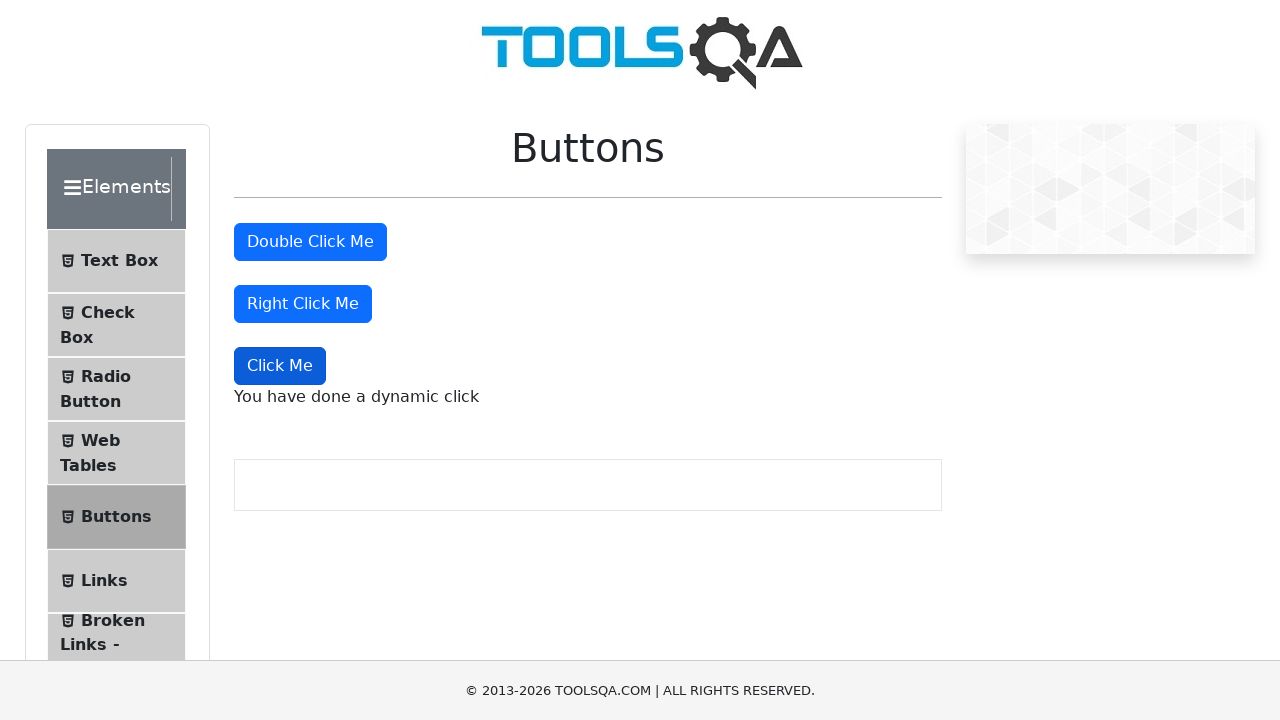